Tests sending text to a prompt alert by clicking a prompt button and entering text

Starting URL: http://omayo.blogspot.com

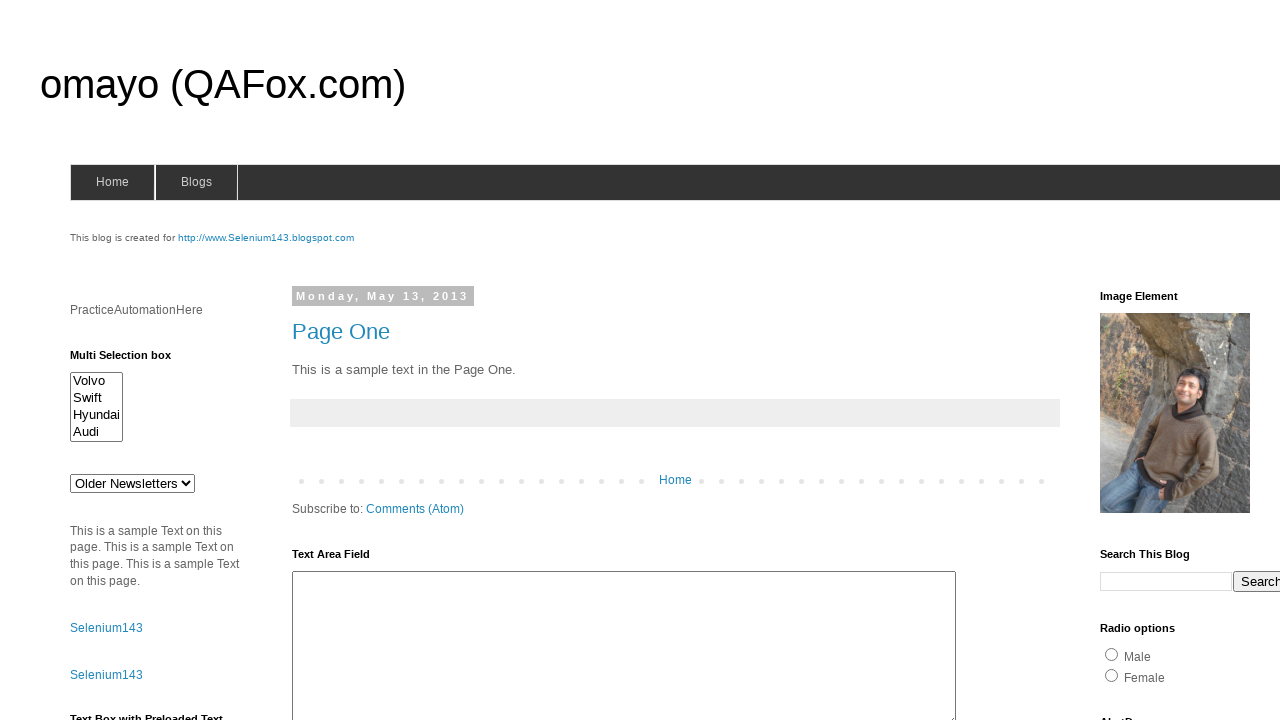

Set up dialog handler to accept prompt with text 'How is your WebDriveIO journey is going on?'
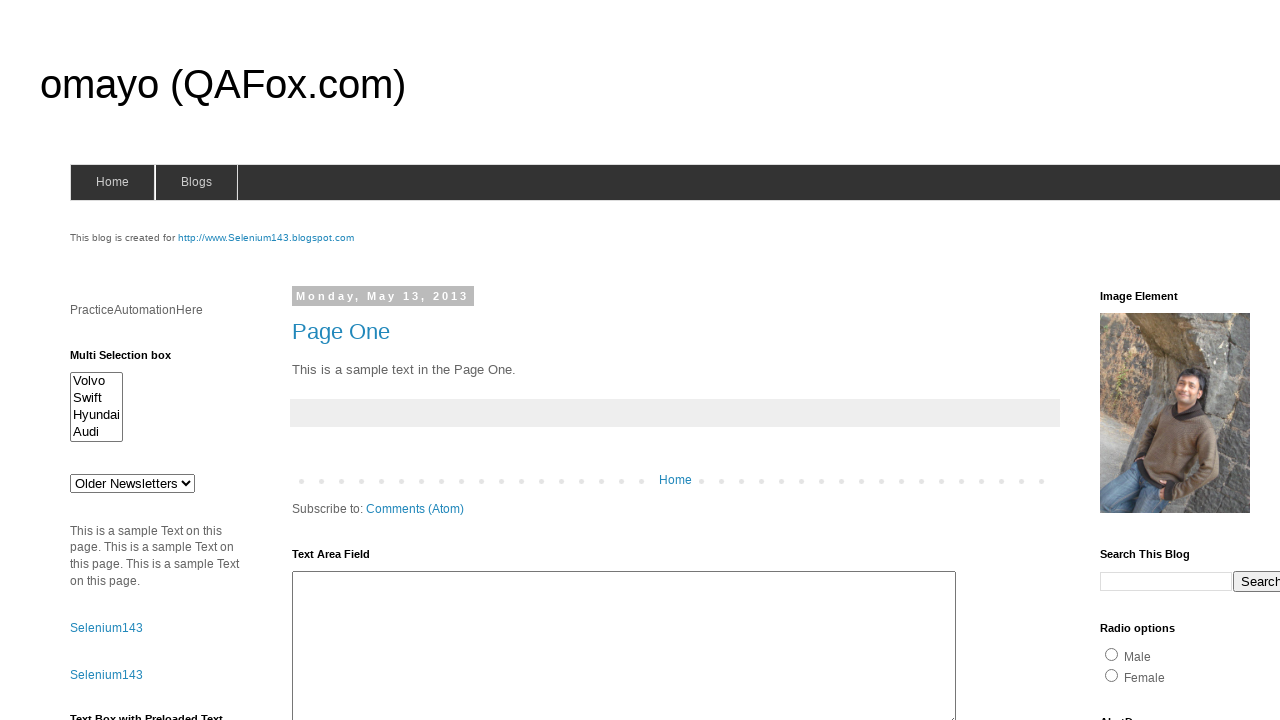

Clicked prompt button to trigger alert dialog at (1140, 361) on #prompt
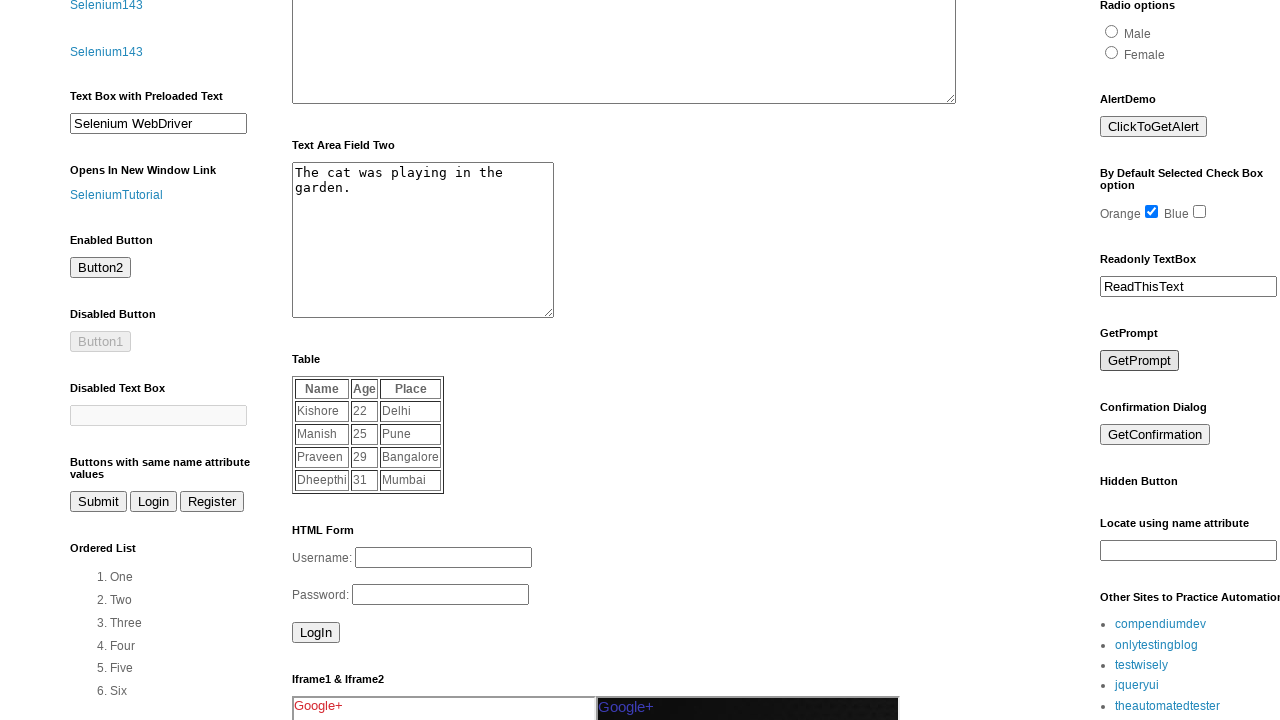

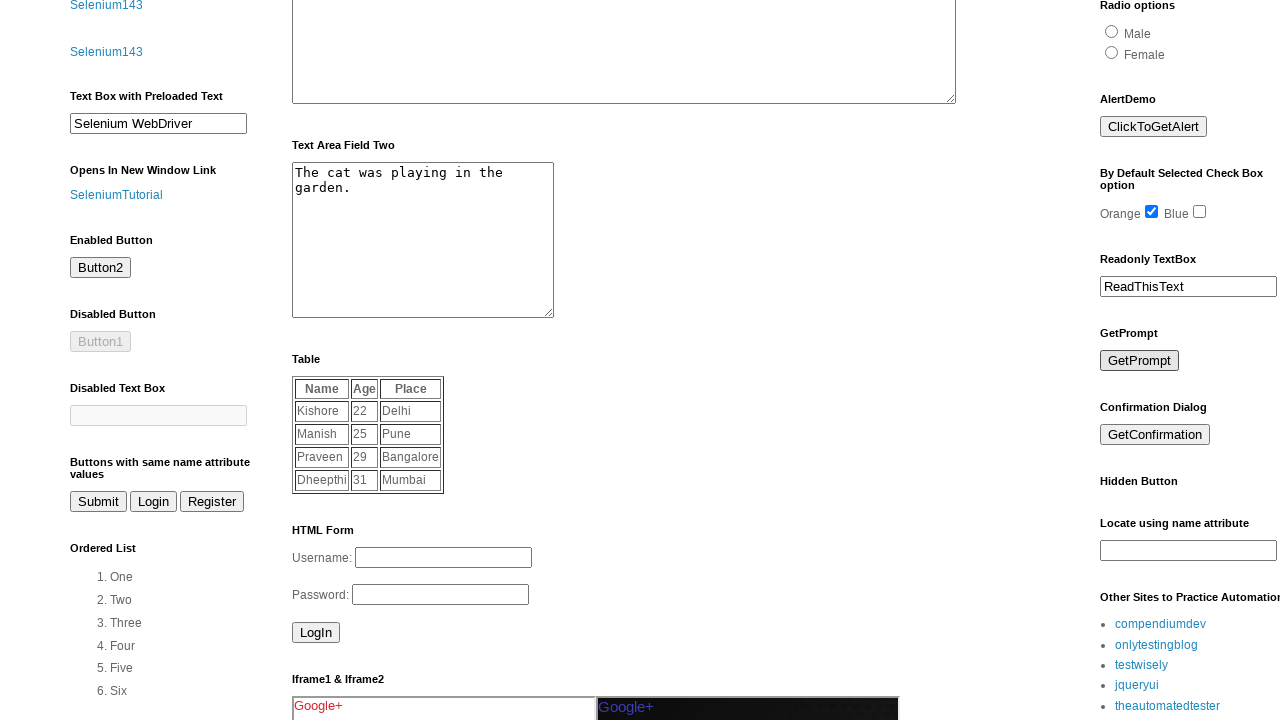